Tests checkbox functionality on a practice page by verifying the page header is visible and selecting multiple checkboxes.

Starting URL: https://www.tutorialspoint.com/selenium/practice/check-box.php

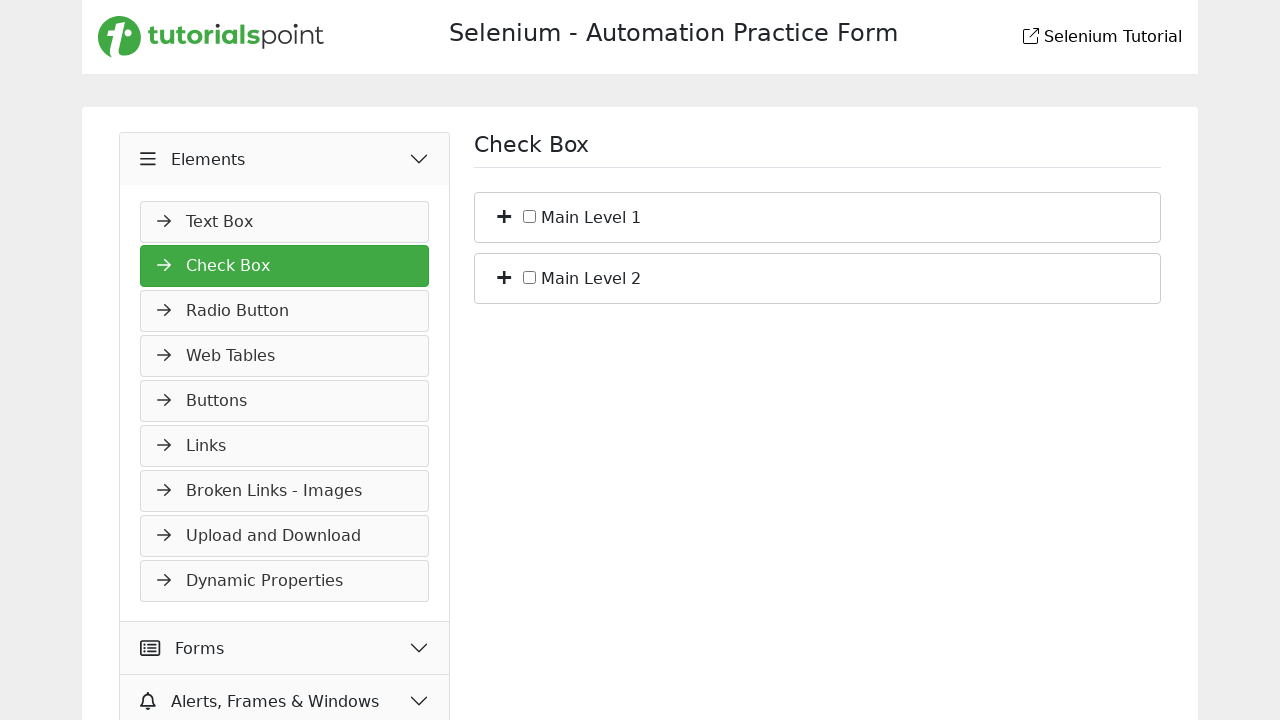

Verified 'Check Box' heading is visible on the page
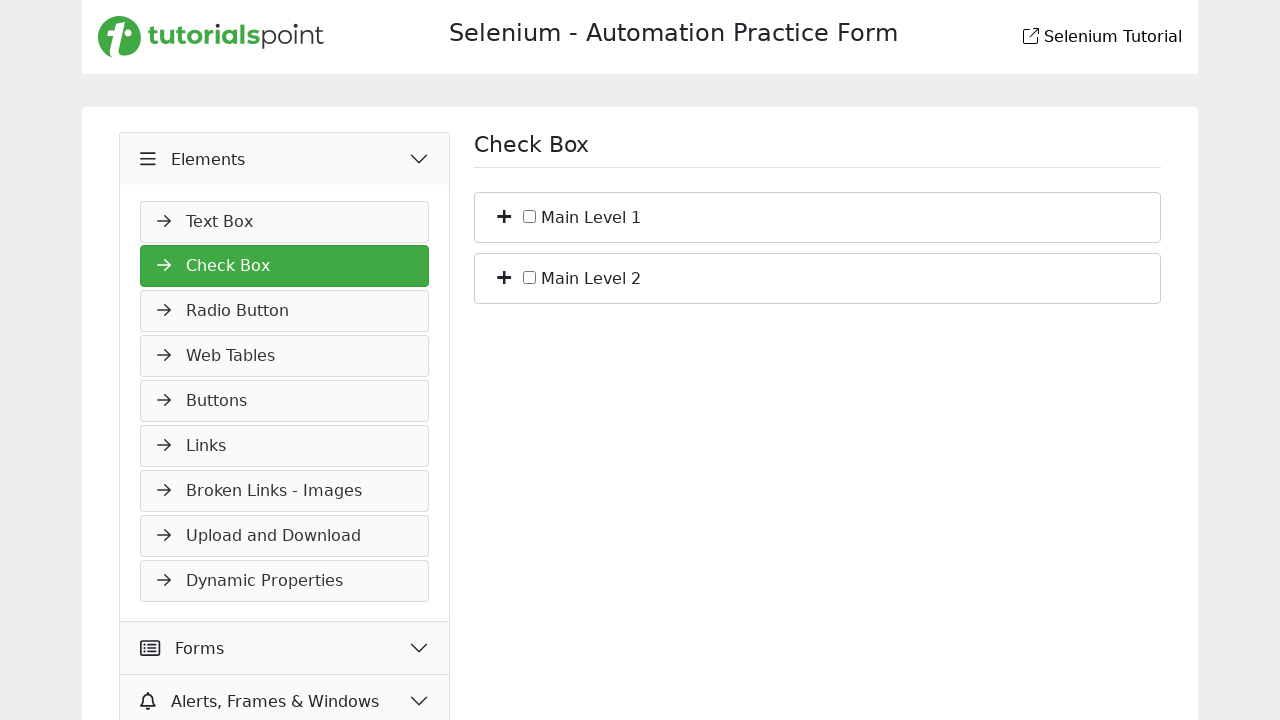

Clicked first checkbox (c_bs_1) at (530, 216) on xpath=//*[@id="c_bs_1"]
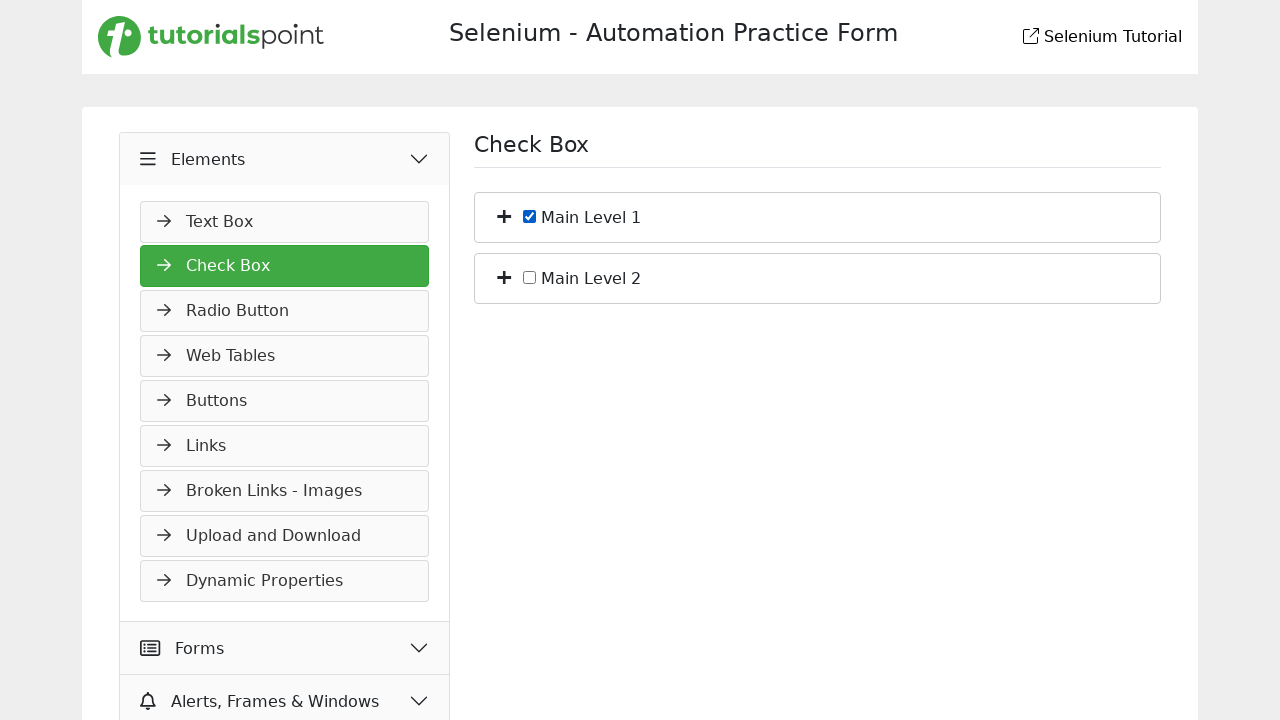

Clicked second checkbox (c_bs_2) at (530, 277) on xpath=//*[@id="c_bs_2"]
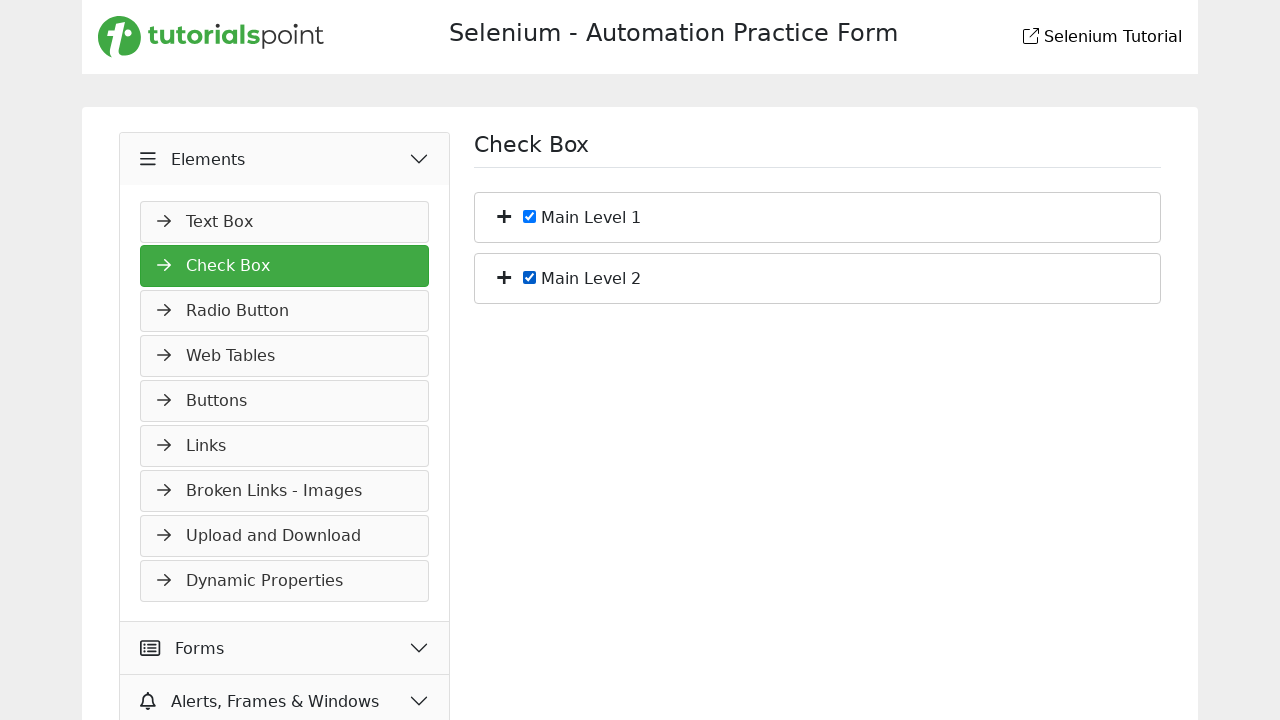

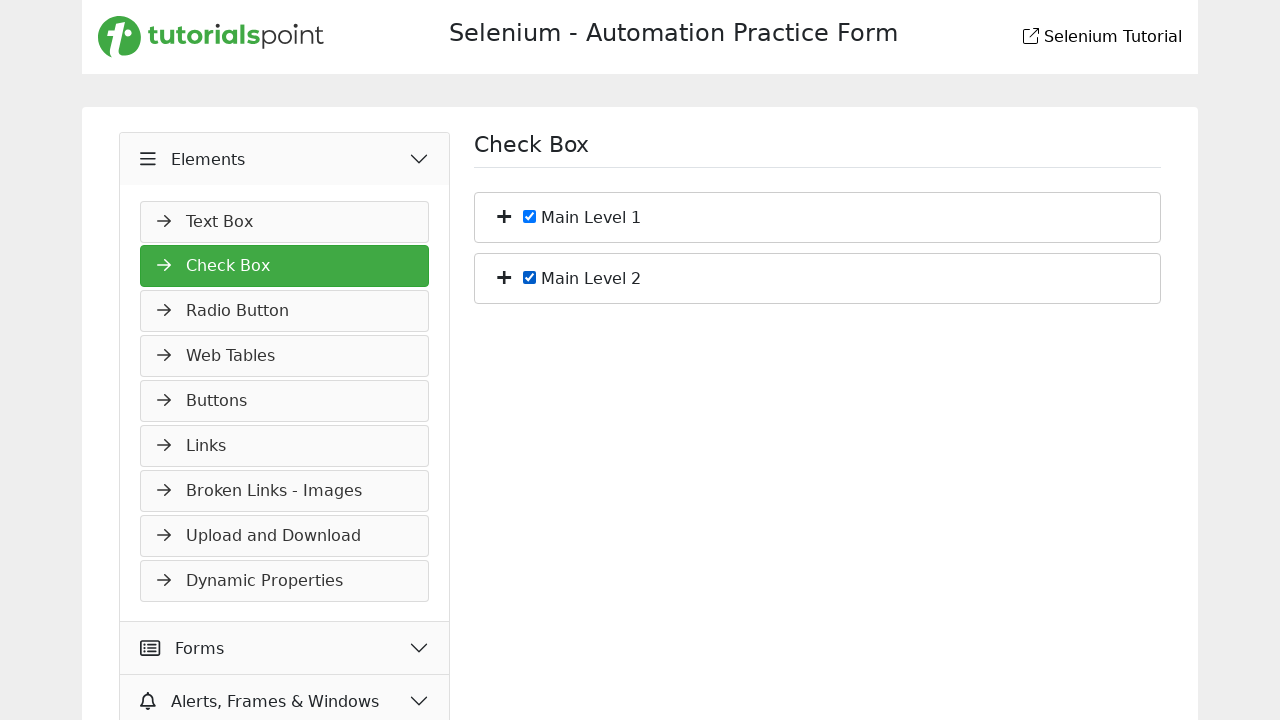